Counts the number of iframes on the page using JavaScript execution and by finding iframe elements

Starting URL: https://demoqa.com/frames

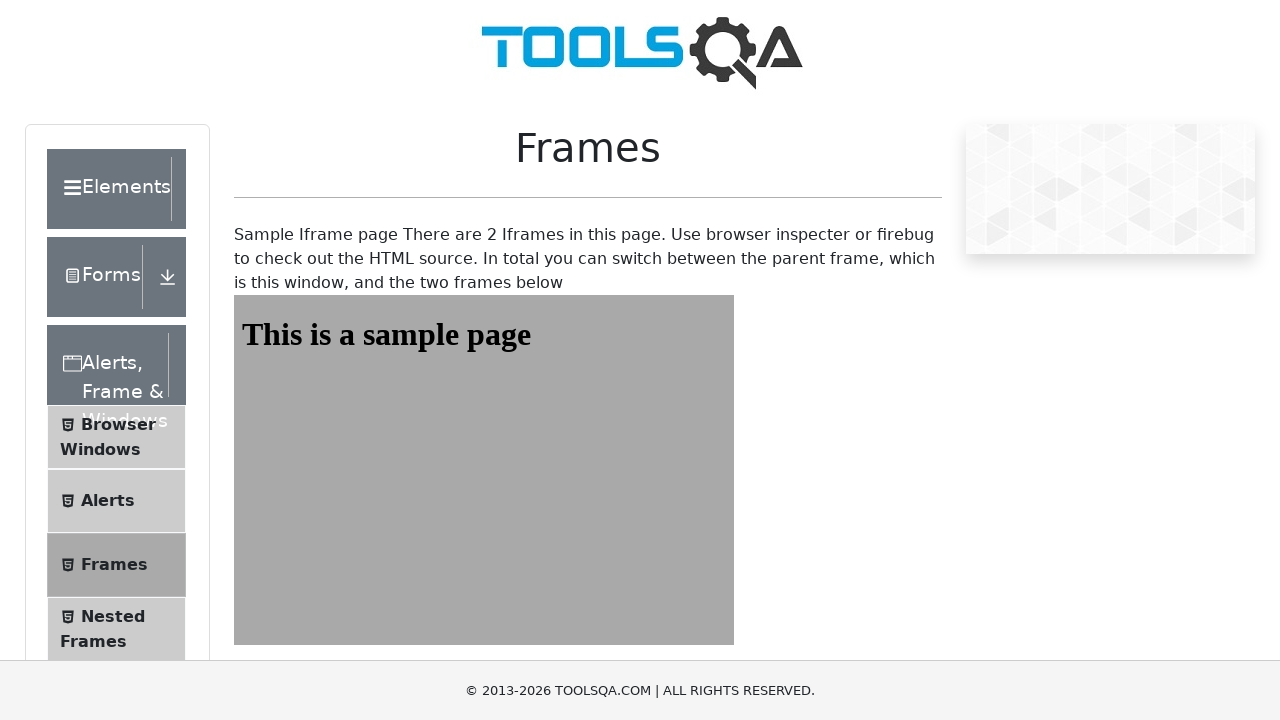

Navigated to https://demoqa.com/frames
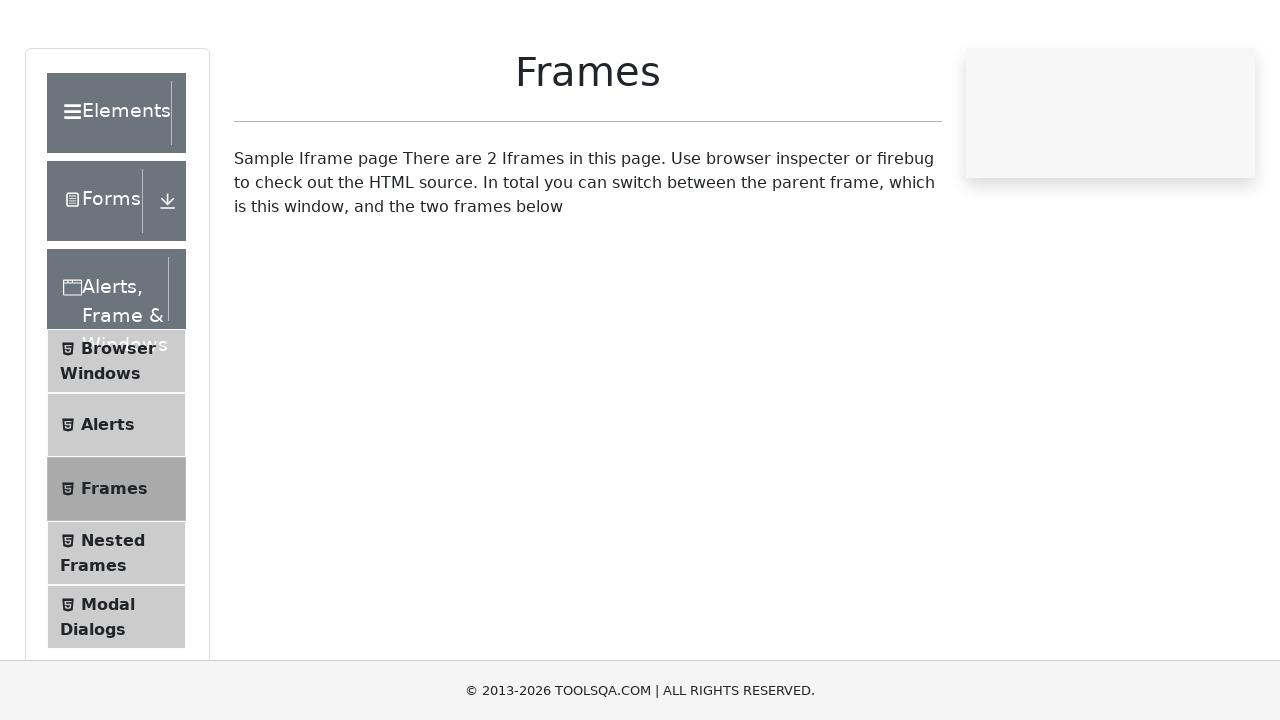

Executed JavaScript to count frames: 2 frames found
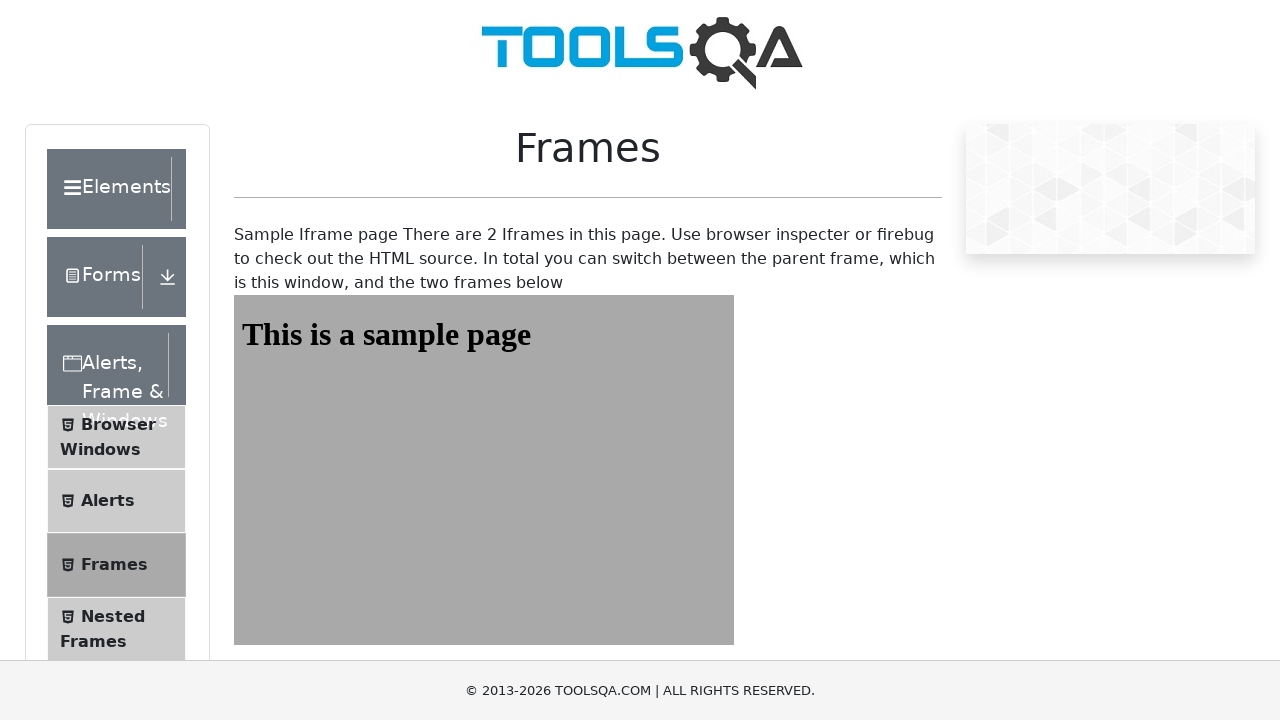

Located all iframe elements: 4 iframes found
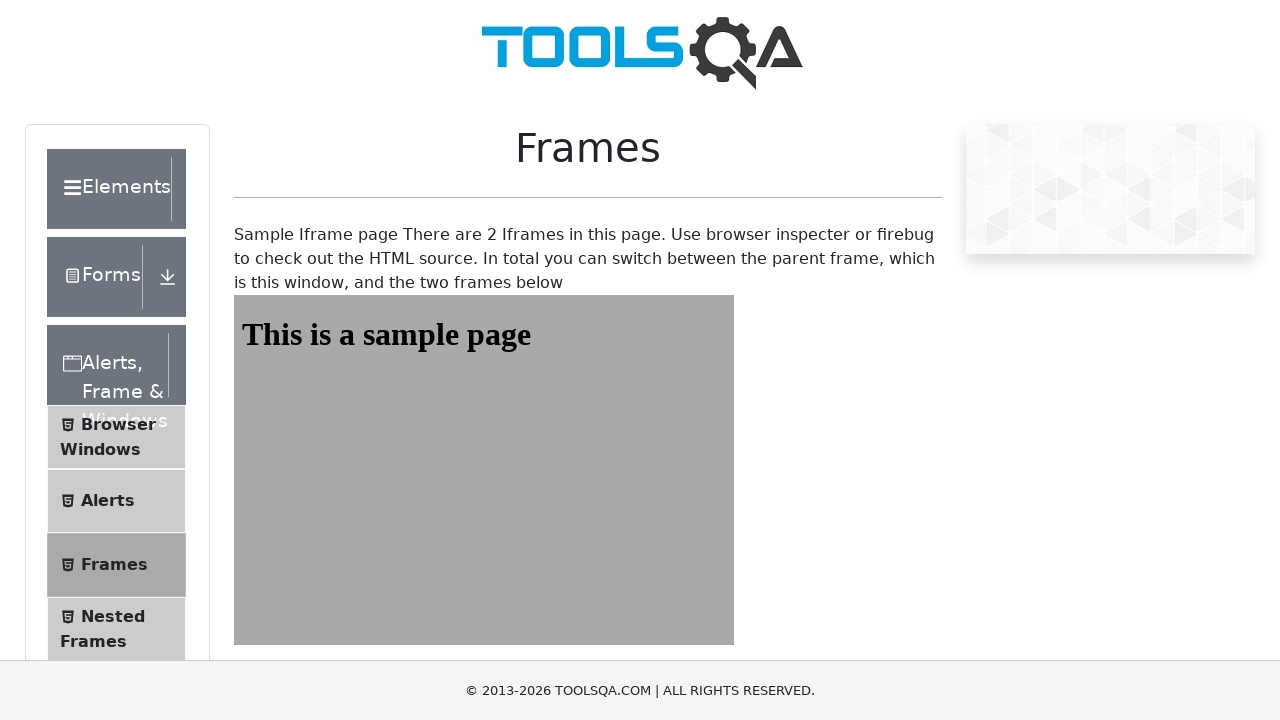

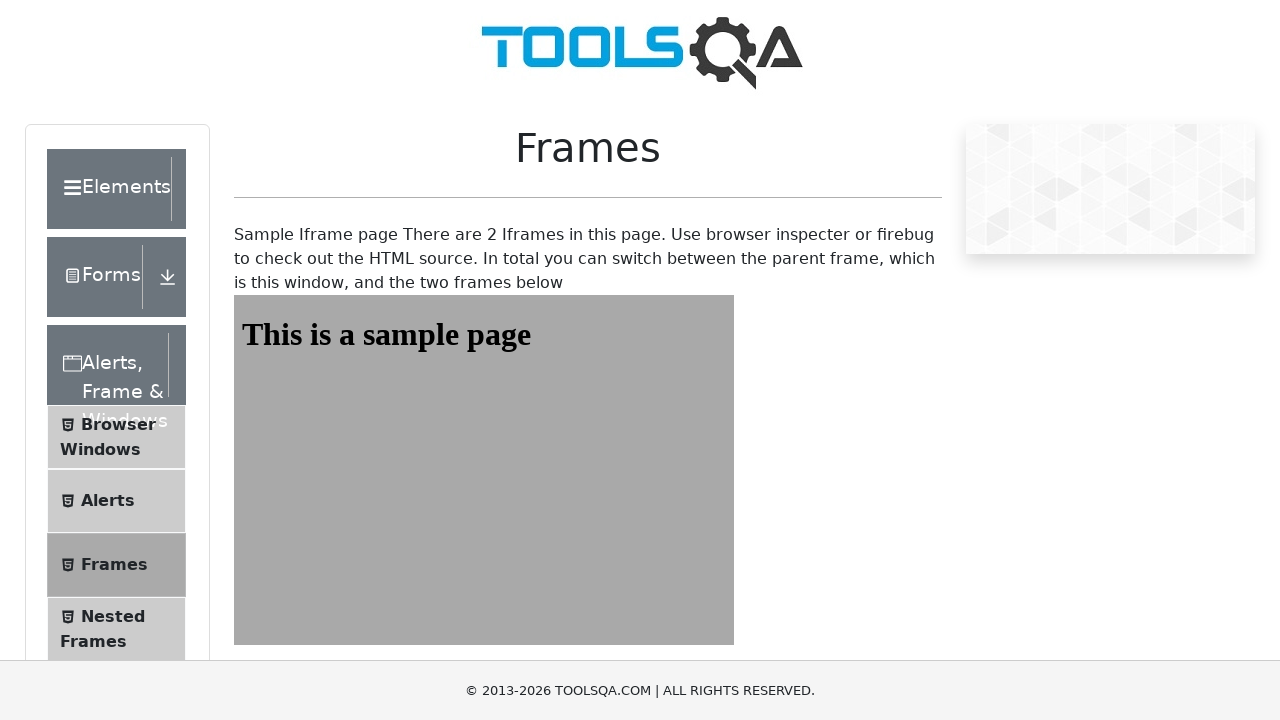